Navigates to Nike's new men's shoes page and scrolls through the product listing to load all products on the page.

Starting URL: https://www.nike.com/id/w/new-mens-shoes-3n82yznik1zy7ok

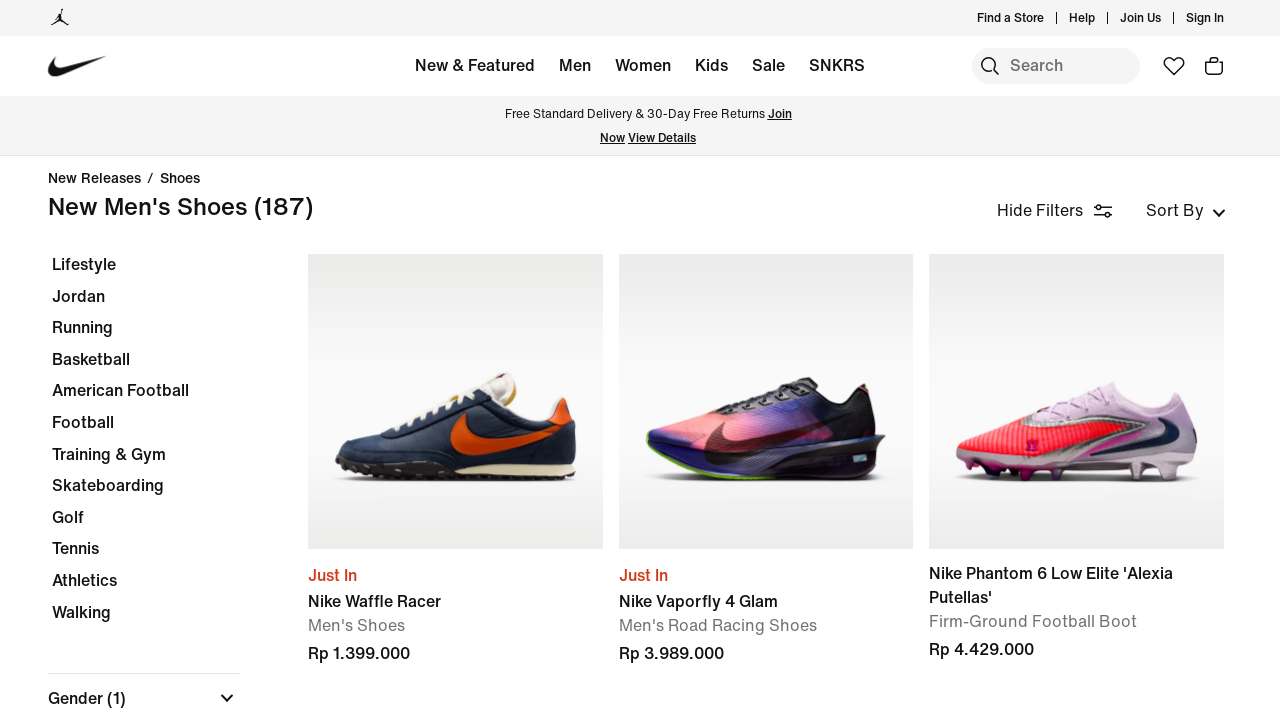

Navigated to Nike's new men's shoes page
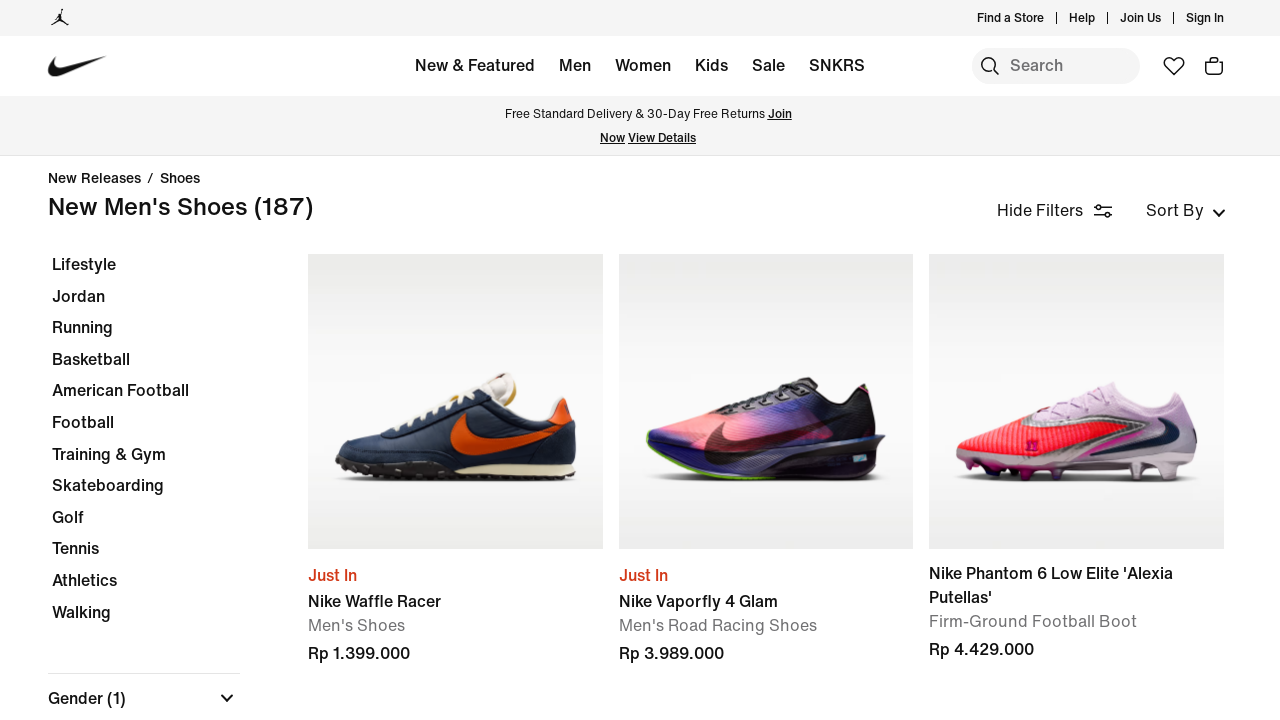

Products section loaded
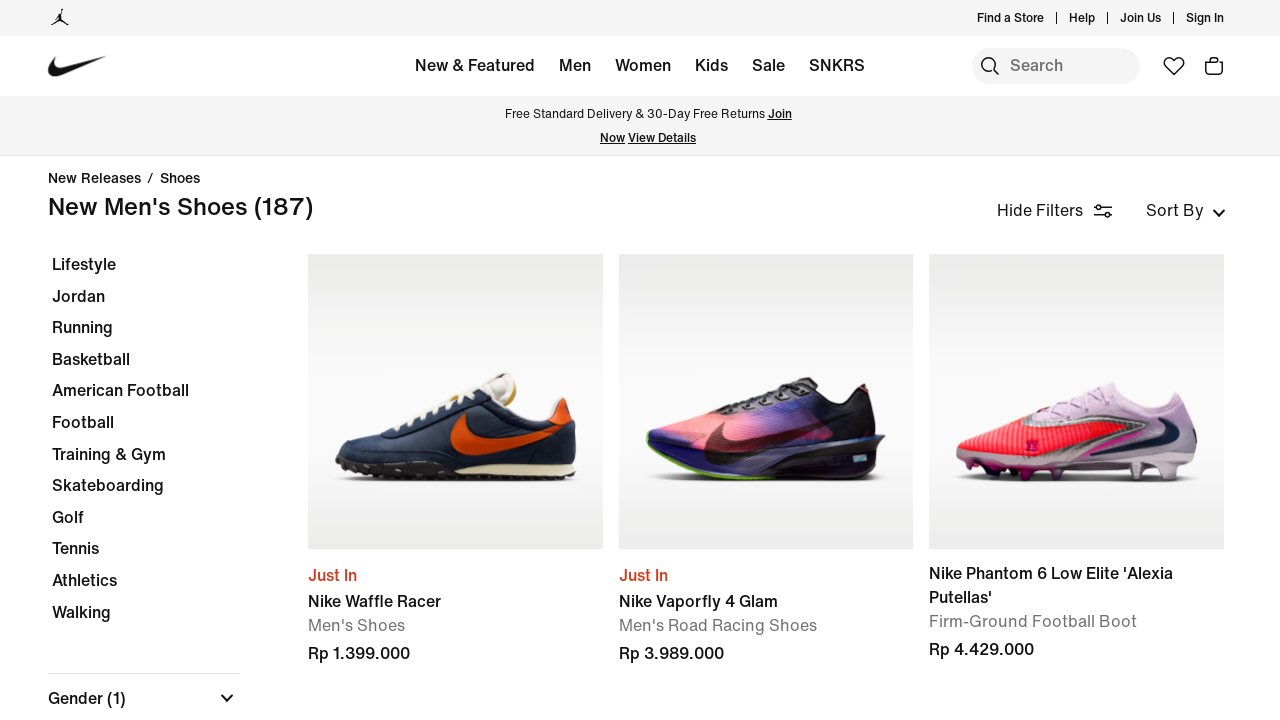

Scrolled to bottom of page (iteration 1/5)
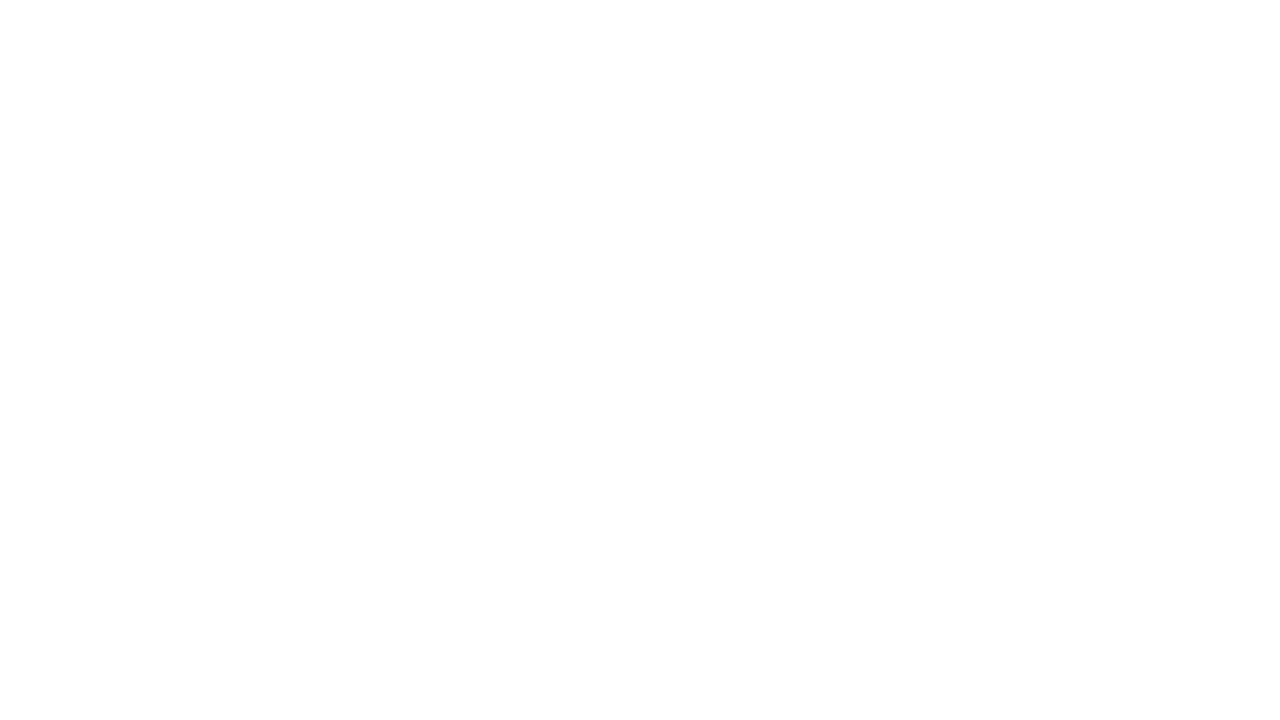

Waited 2 seconds for products to load (iteration 1/5)
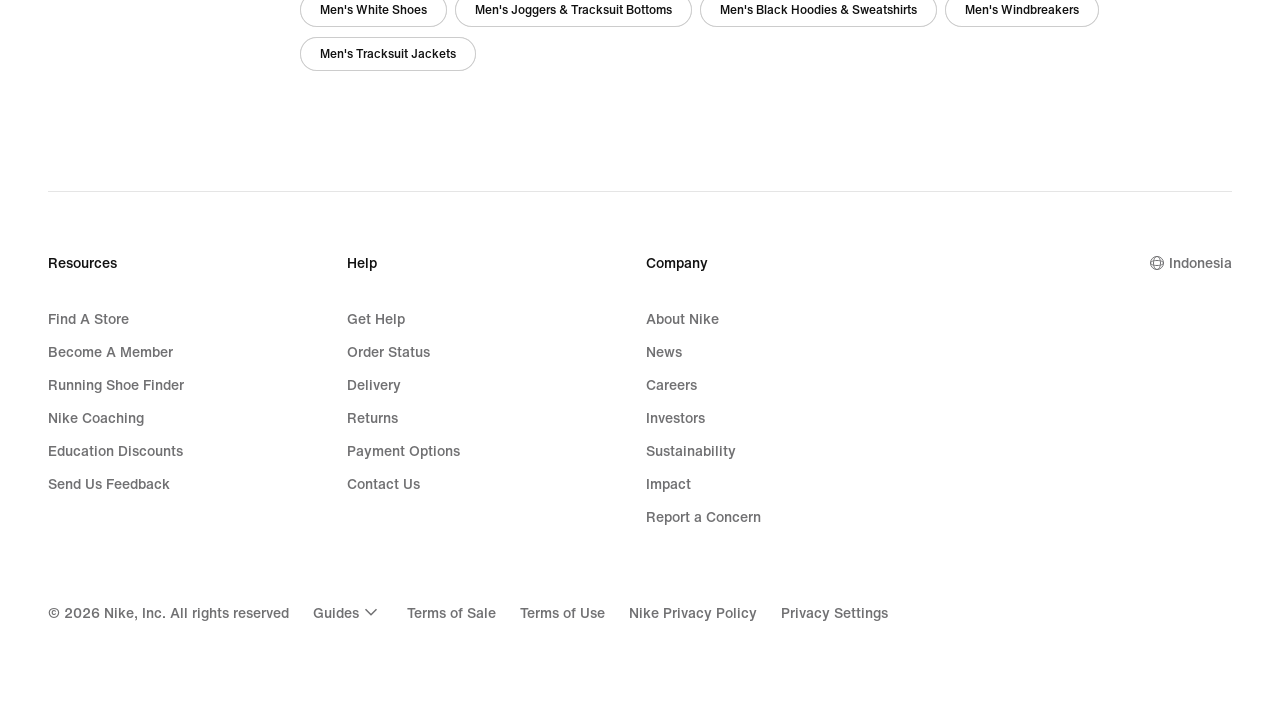

Scrolled to bottom of page (iteration 2/5)
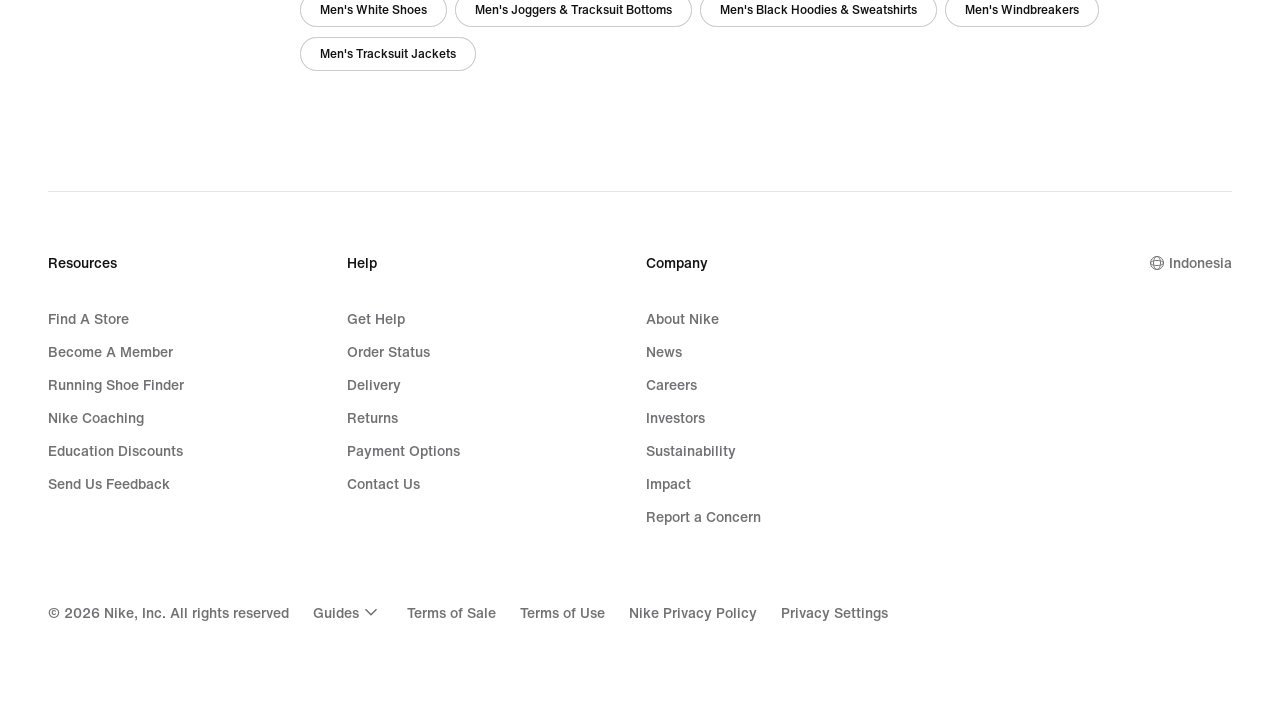

Waited 2 seconds for products to load (iteration 2/5)
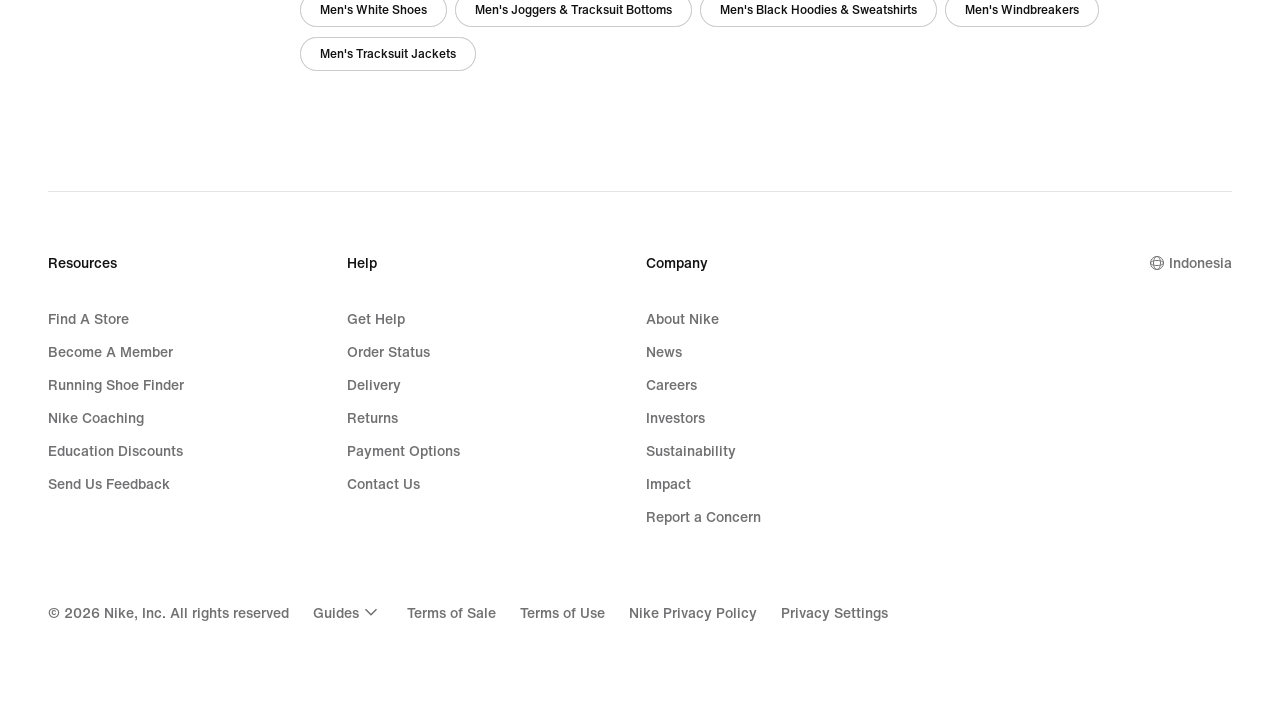

Scrolled to bottom of page (iteration 3/5)
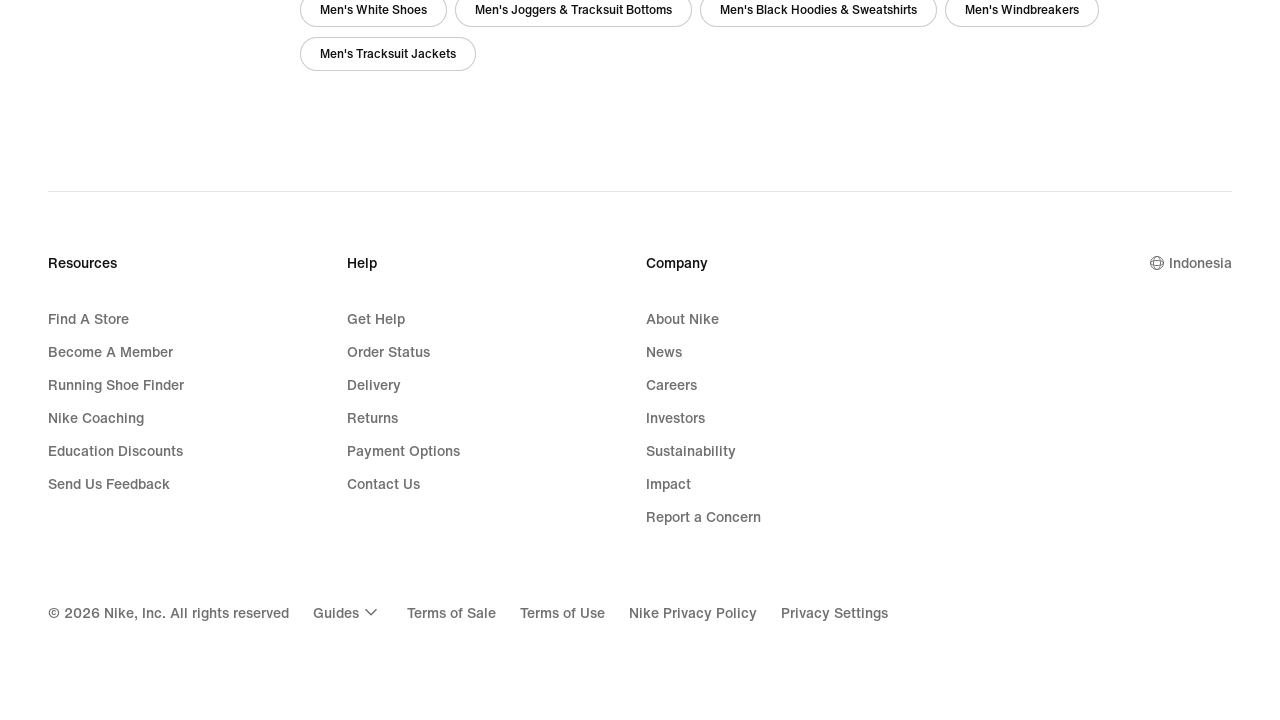

Waited 2 seconds for products to load (iteration 3/5)
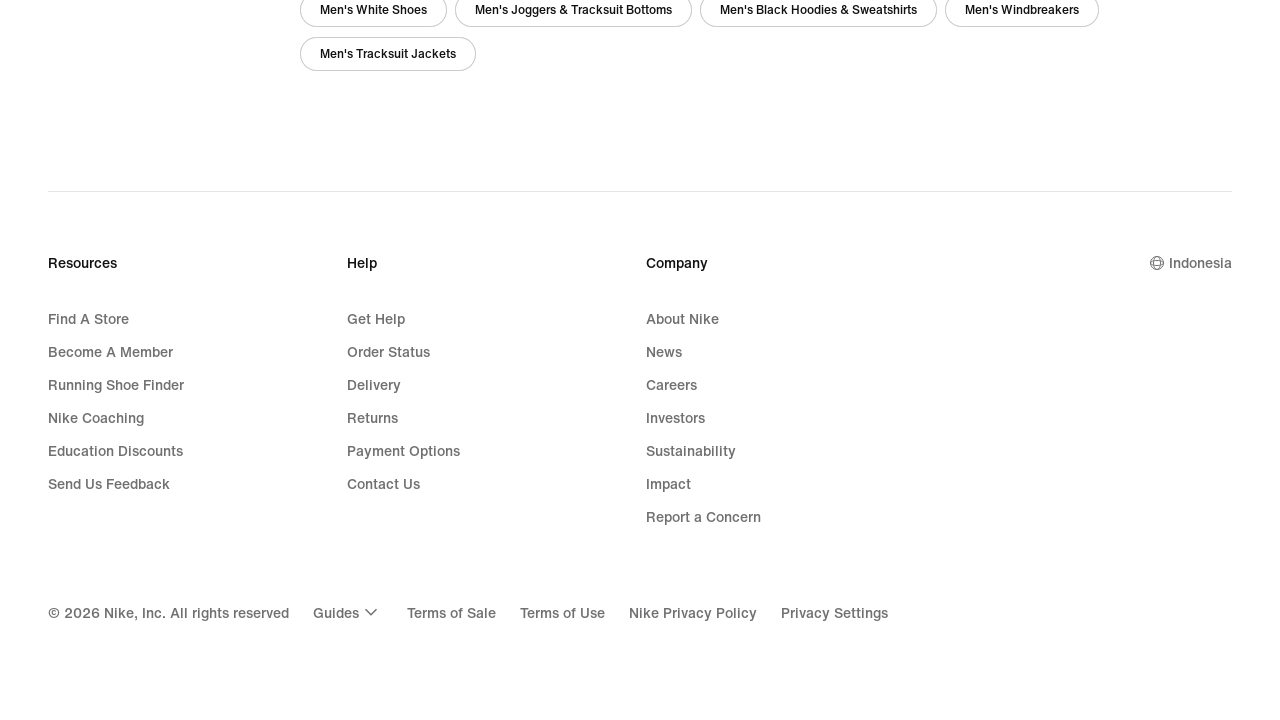

Scrolled to bottom of page (iteration 4/5)
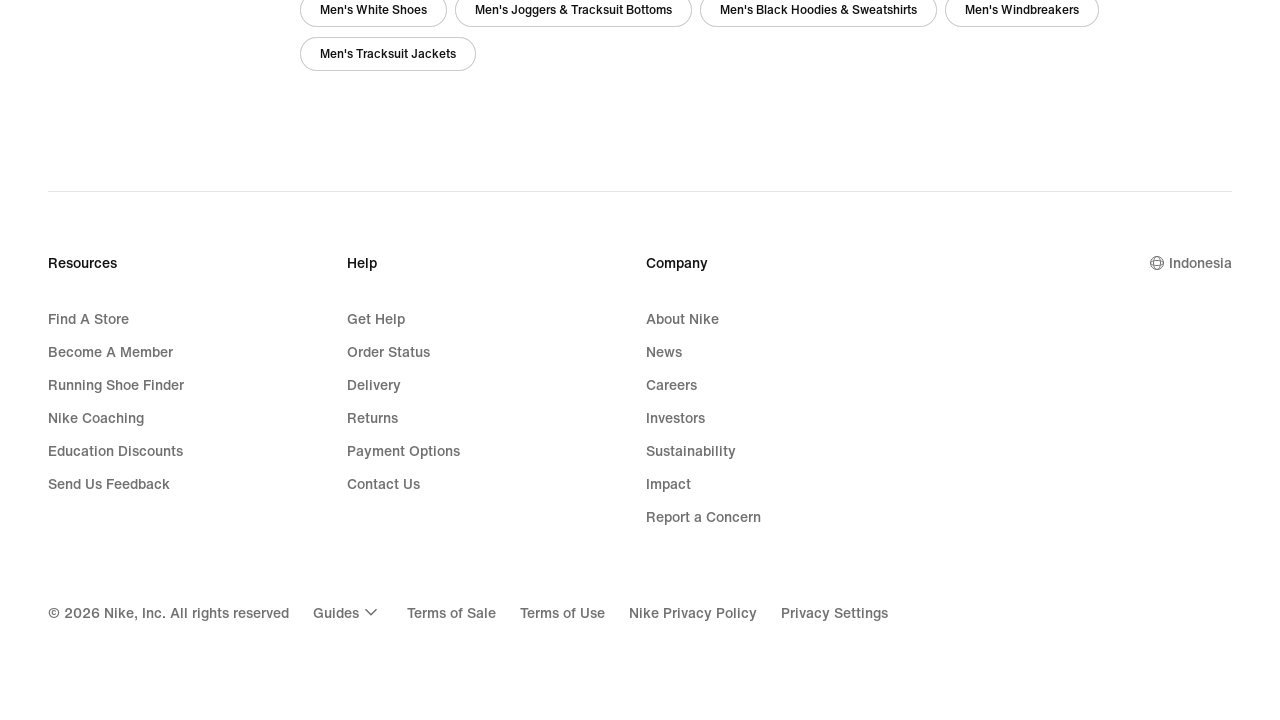

Waited 2 seconds for products to load (iteration 4/5)
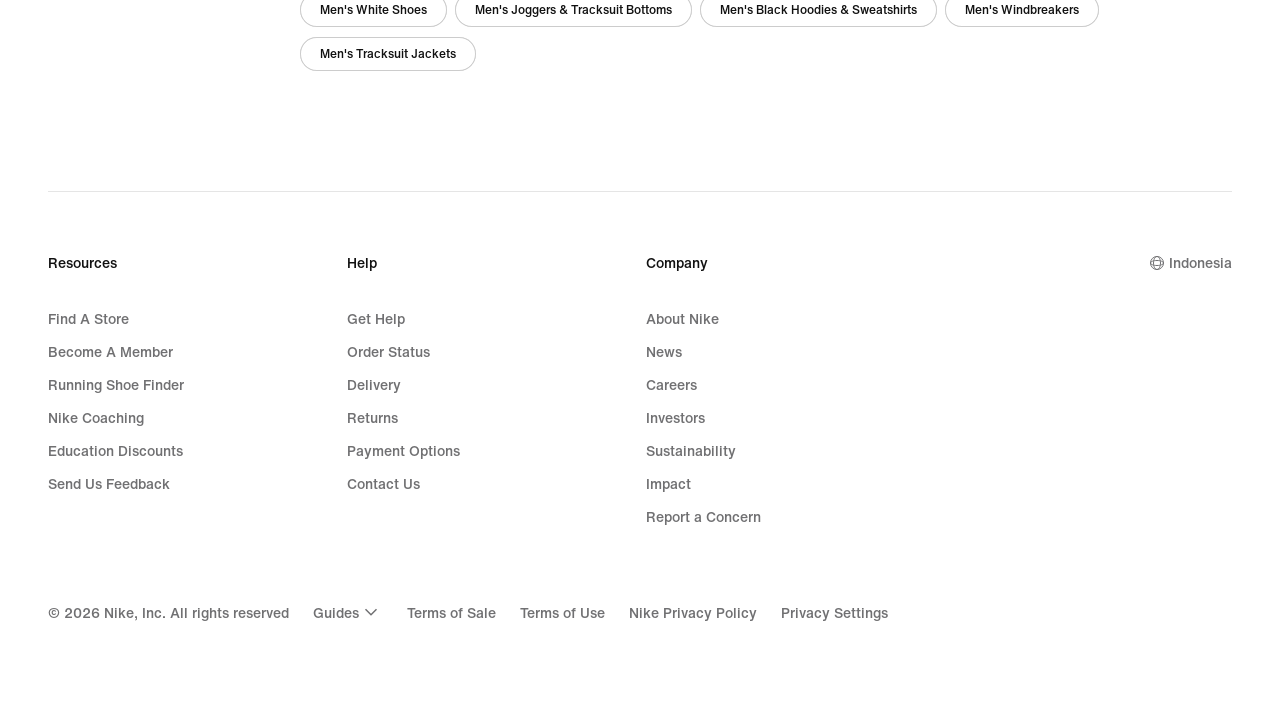

Scrolled to bottom of page (iteration 5/5)
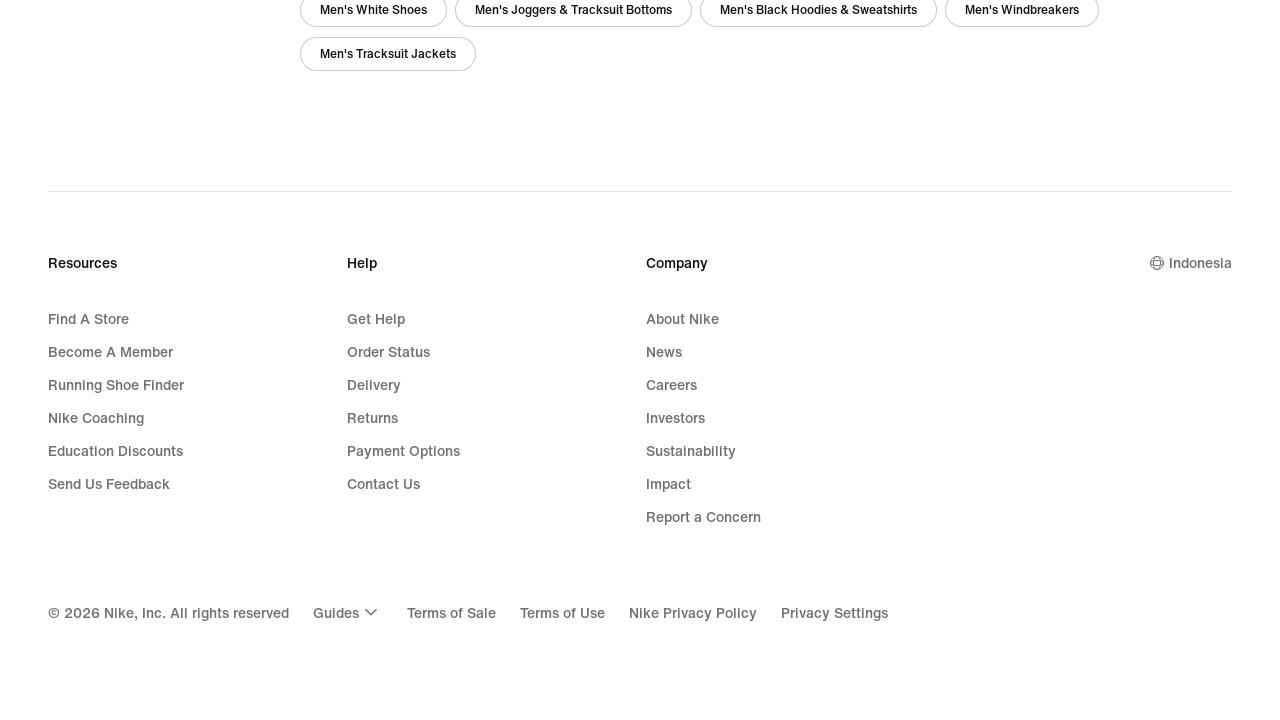

Waited 2 seconds for products to load (iteration 5/5)
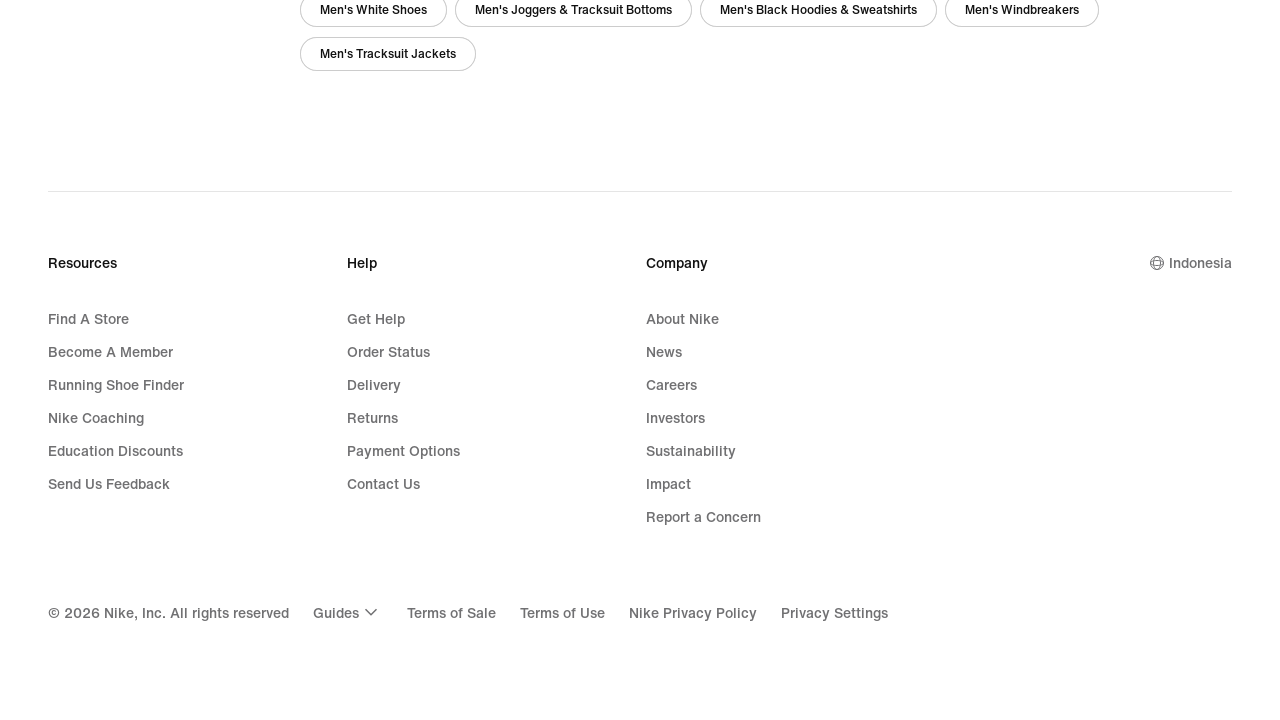

Verified product cards are loaded on the page
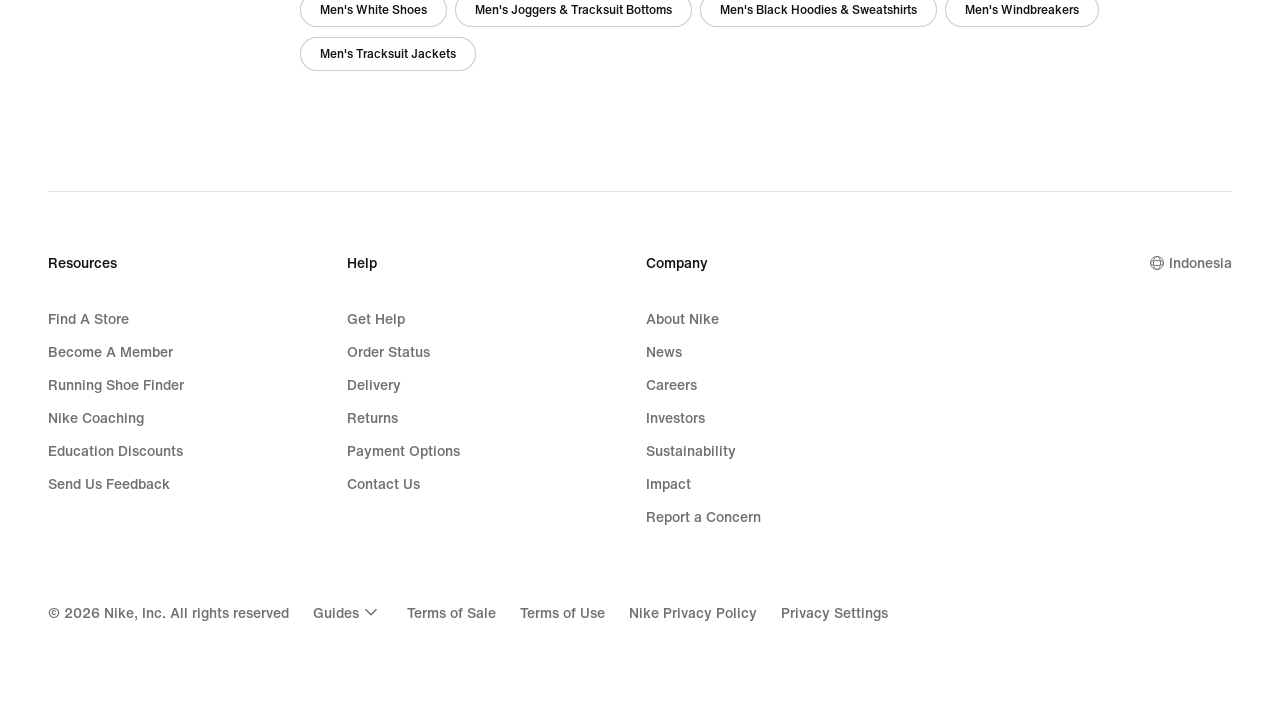

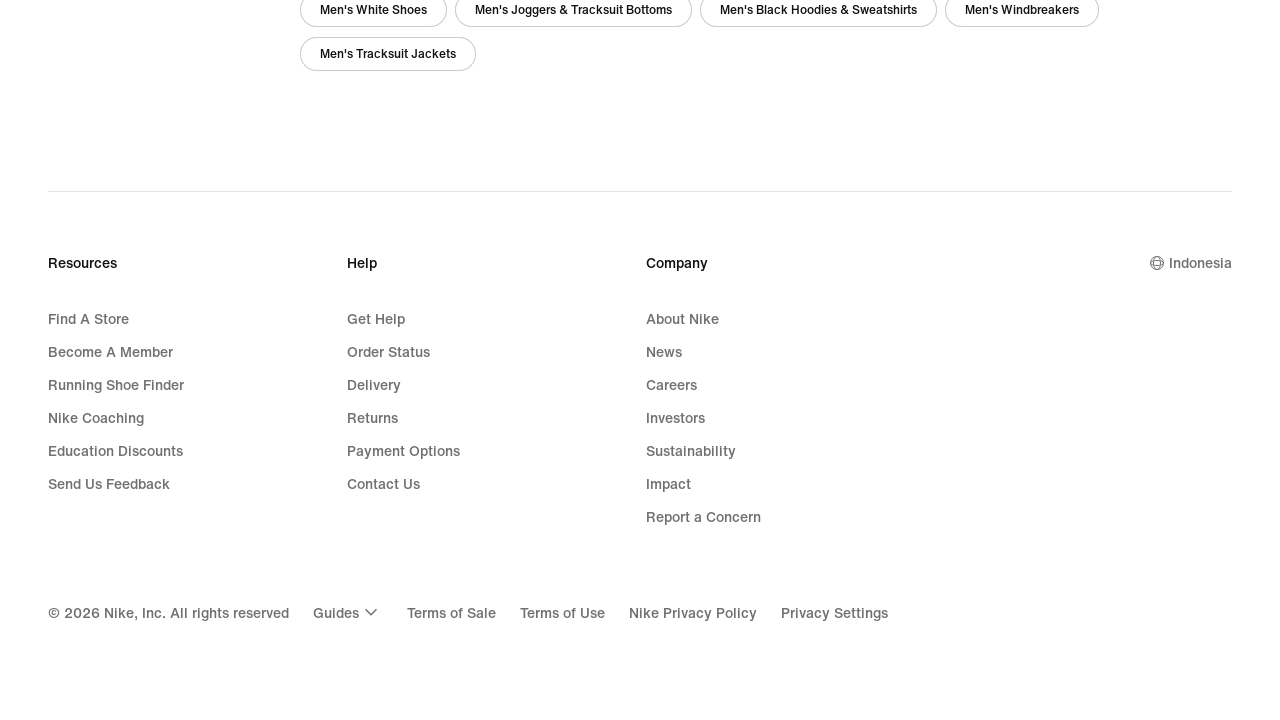